Tests checkbox functionality by toggling checkbox states and verifying their selection status

Starting URL: http://the-internet.herokuapp.com/checkboxes

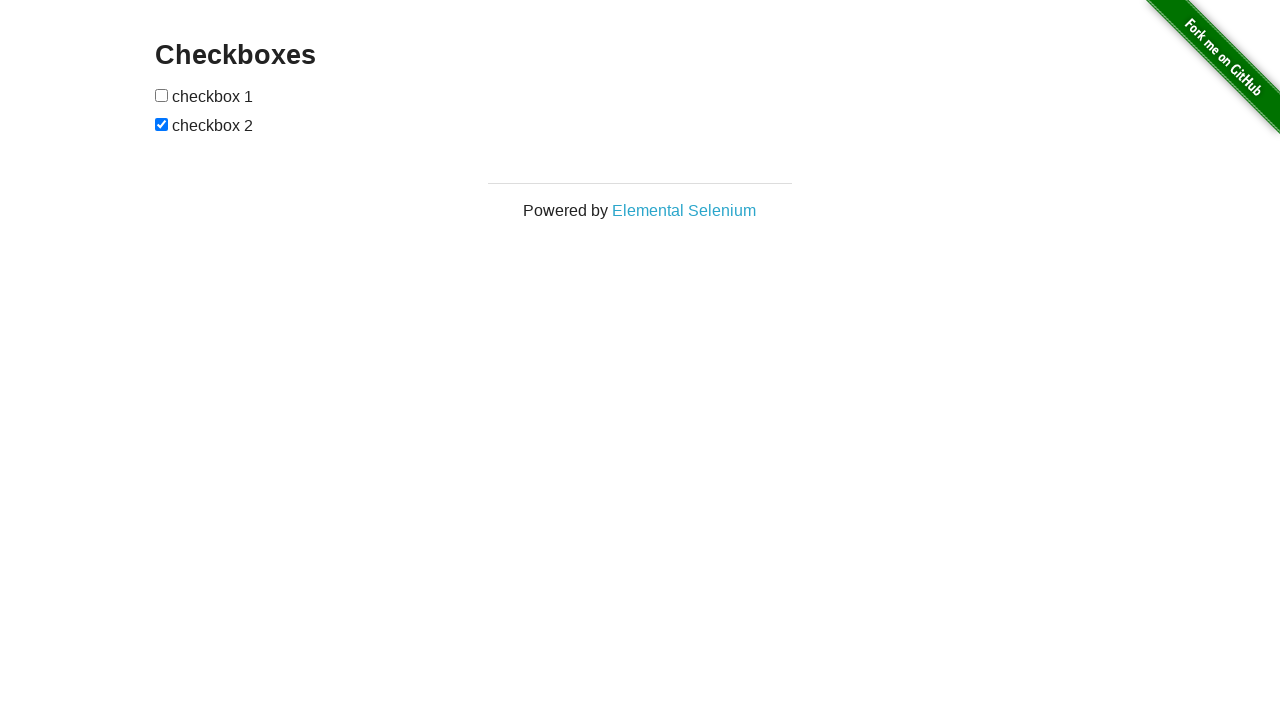

Located first checkbox element
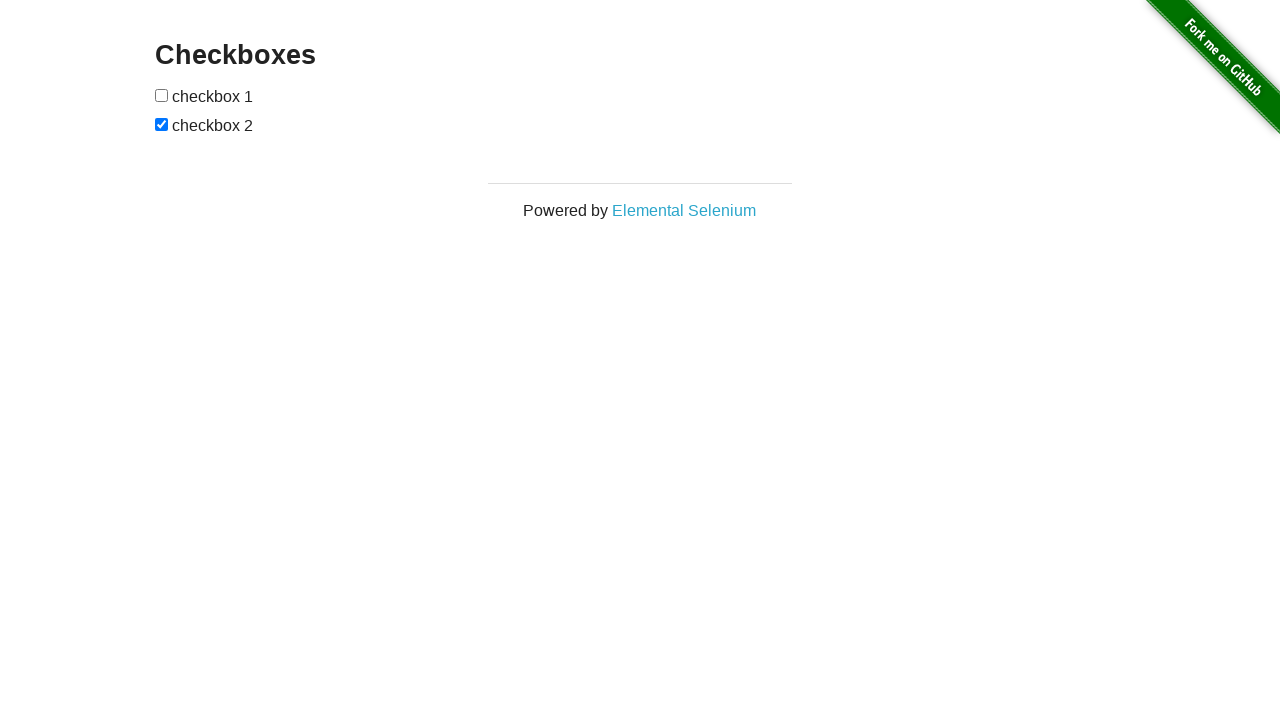

Verified first checkbox is unchecked initially
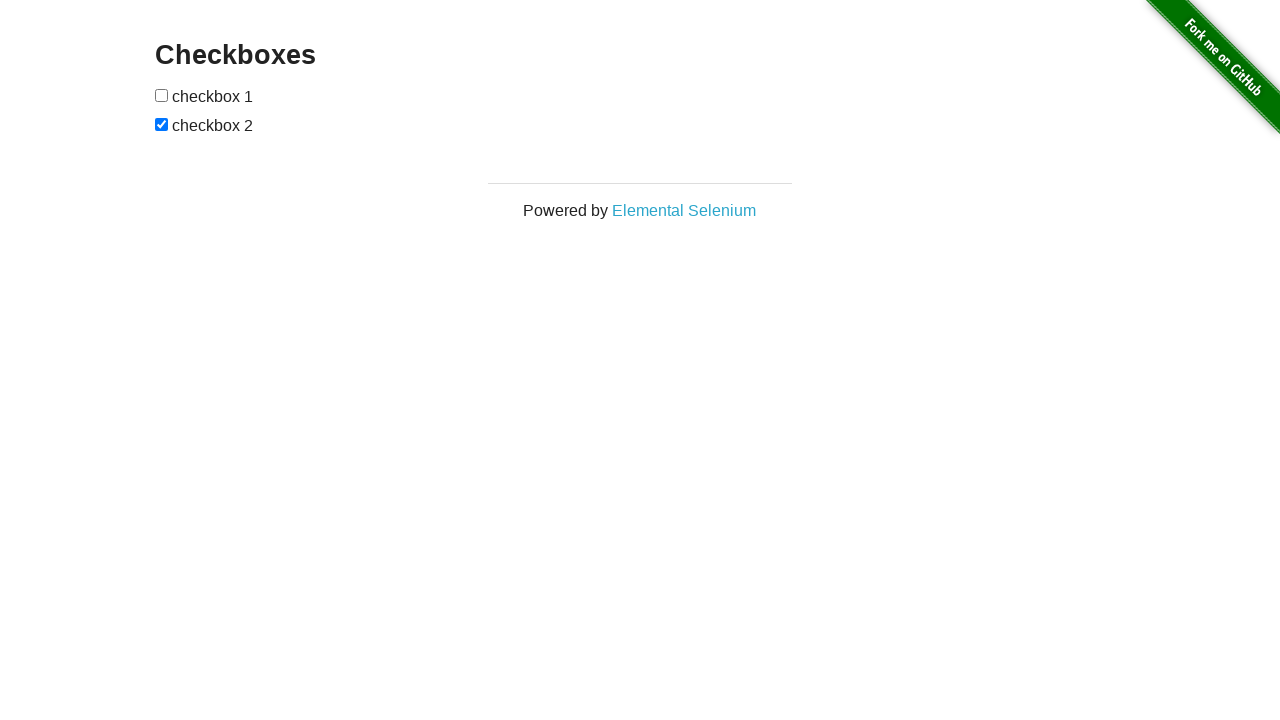

Clicked first checkbox to select it at (162, 95) on xpath=//body//input[1]
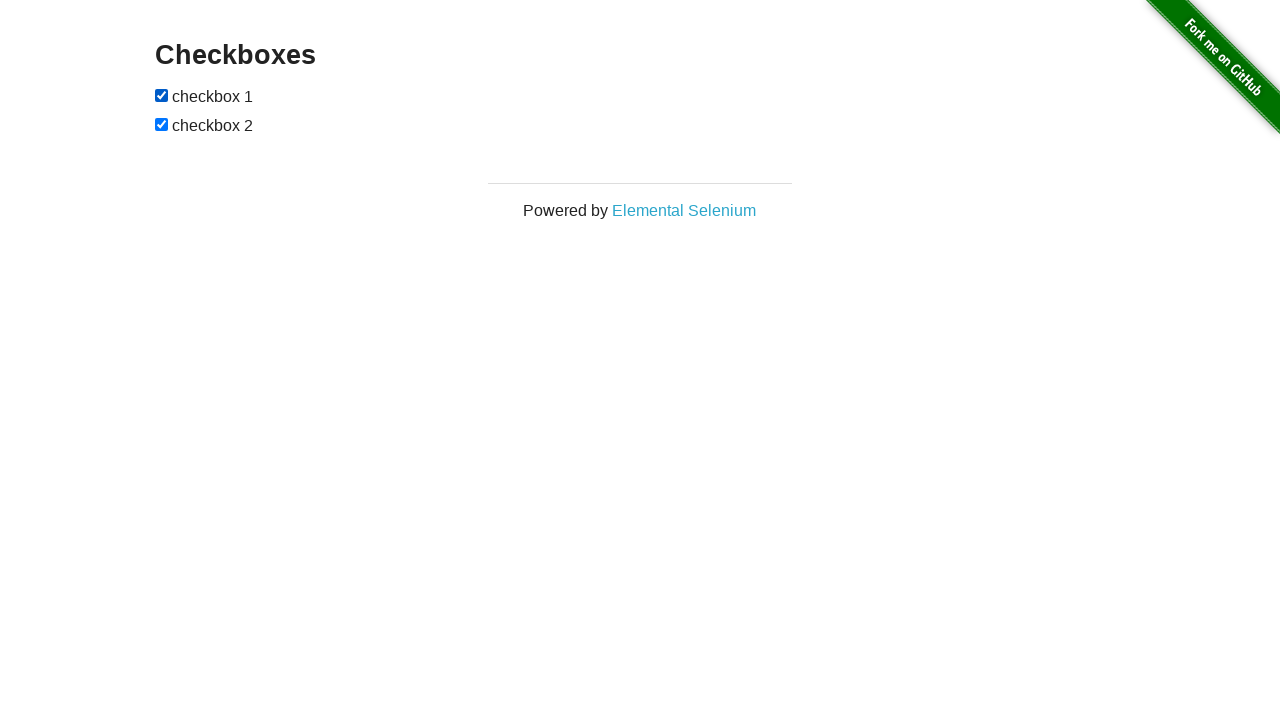

Verified first checkbox is now checked
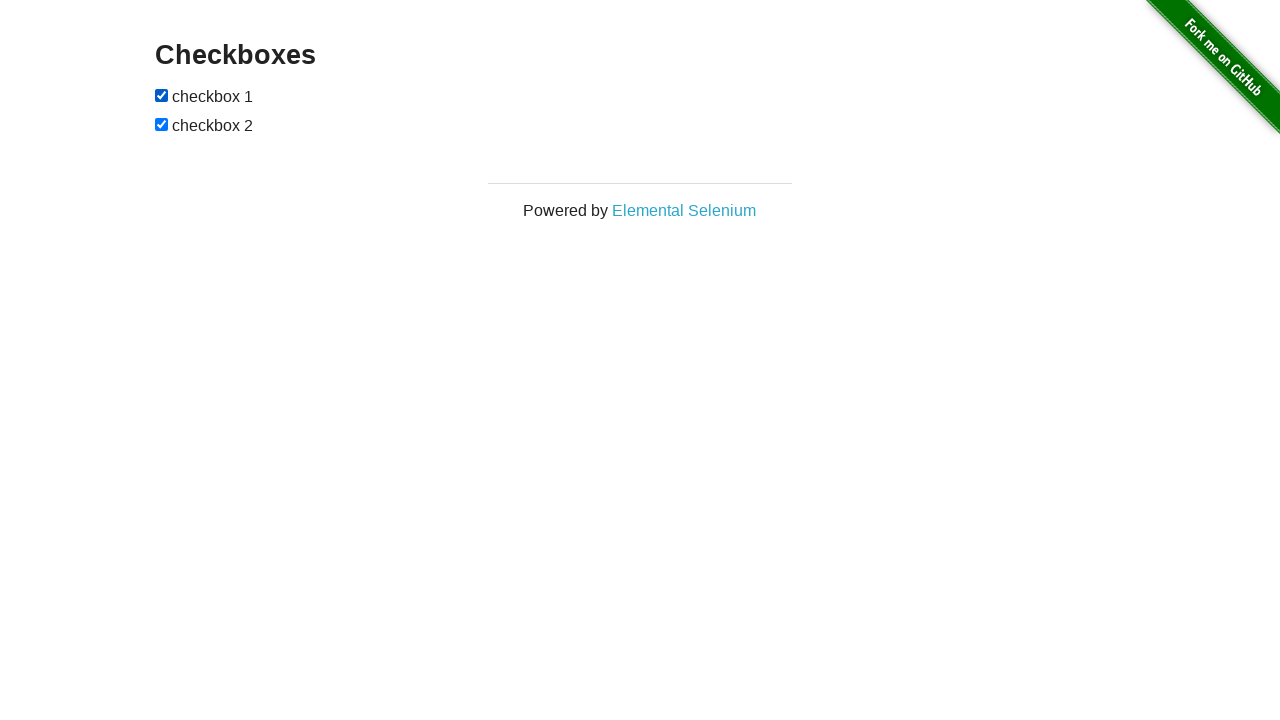

Located second checkbox element
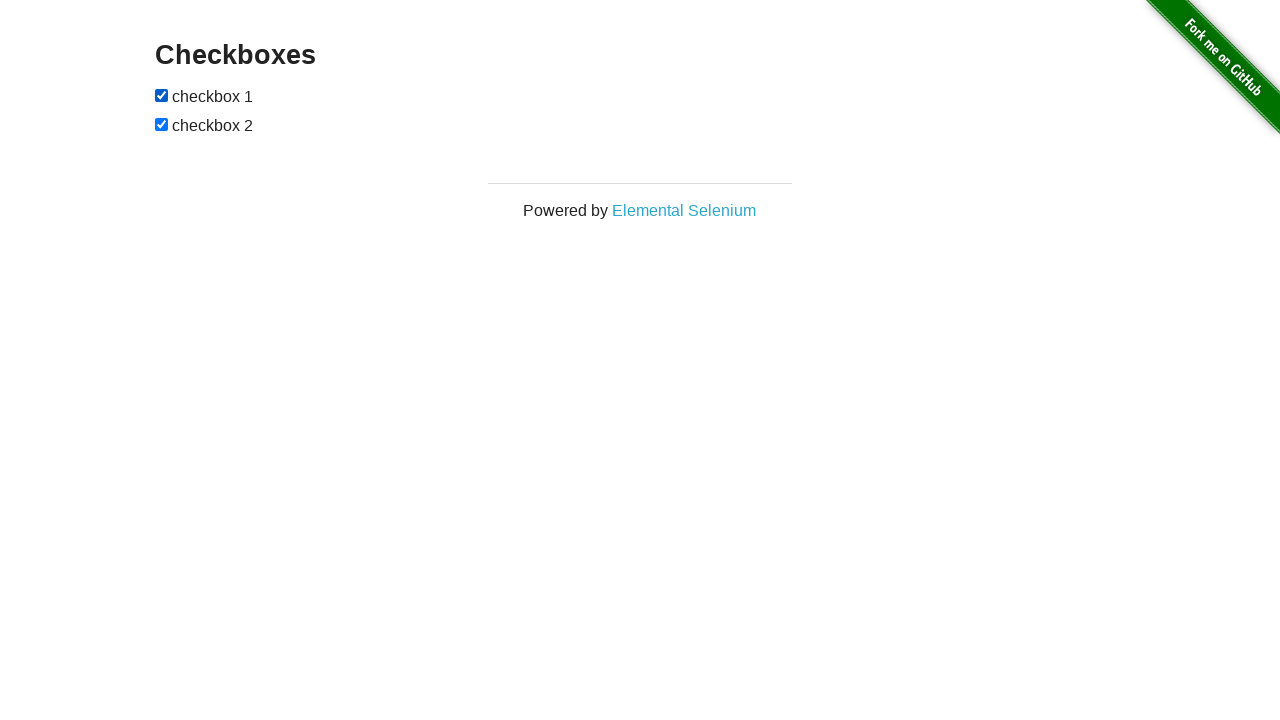

Verified second checkbox is checked by default
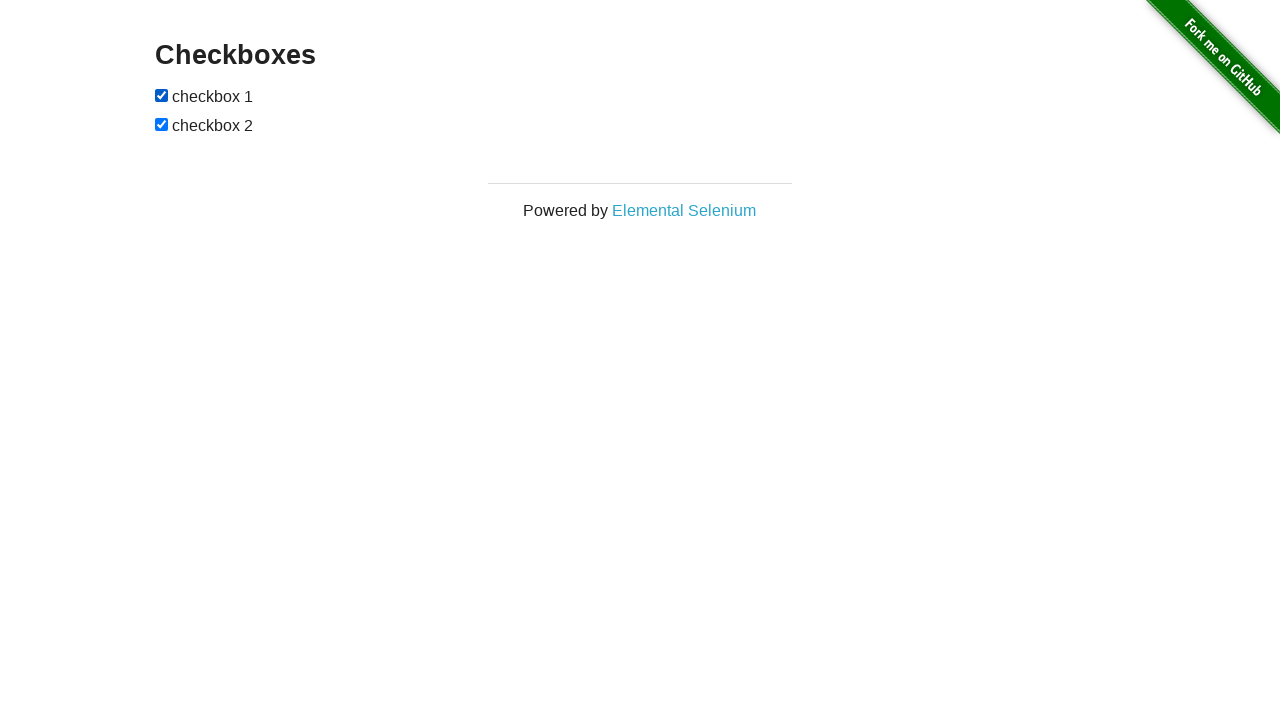

Clicked second checkbox to uncheck it at (162, 124) on xpath=//body//input[2]
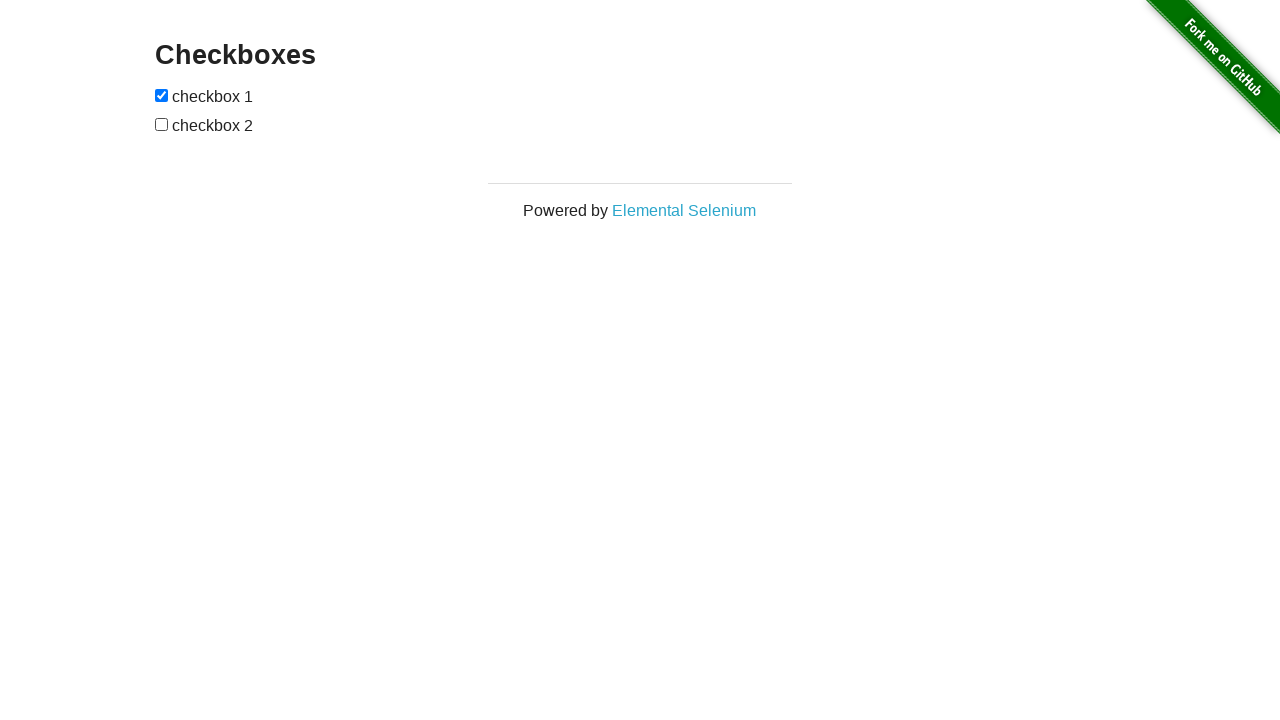

Verified second checkbox is now unchecked
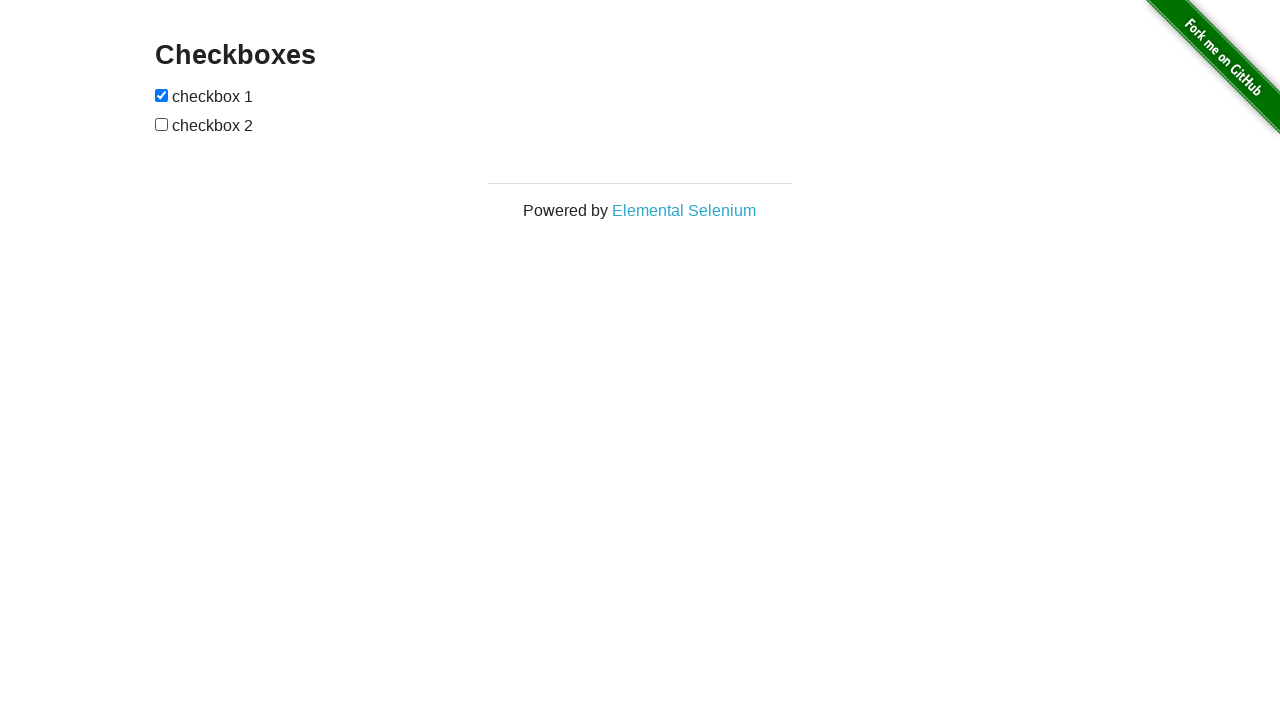

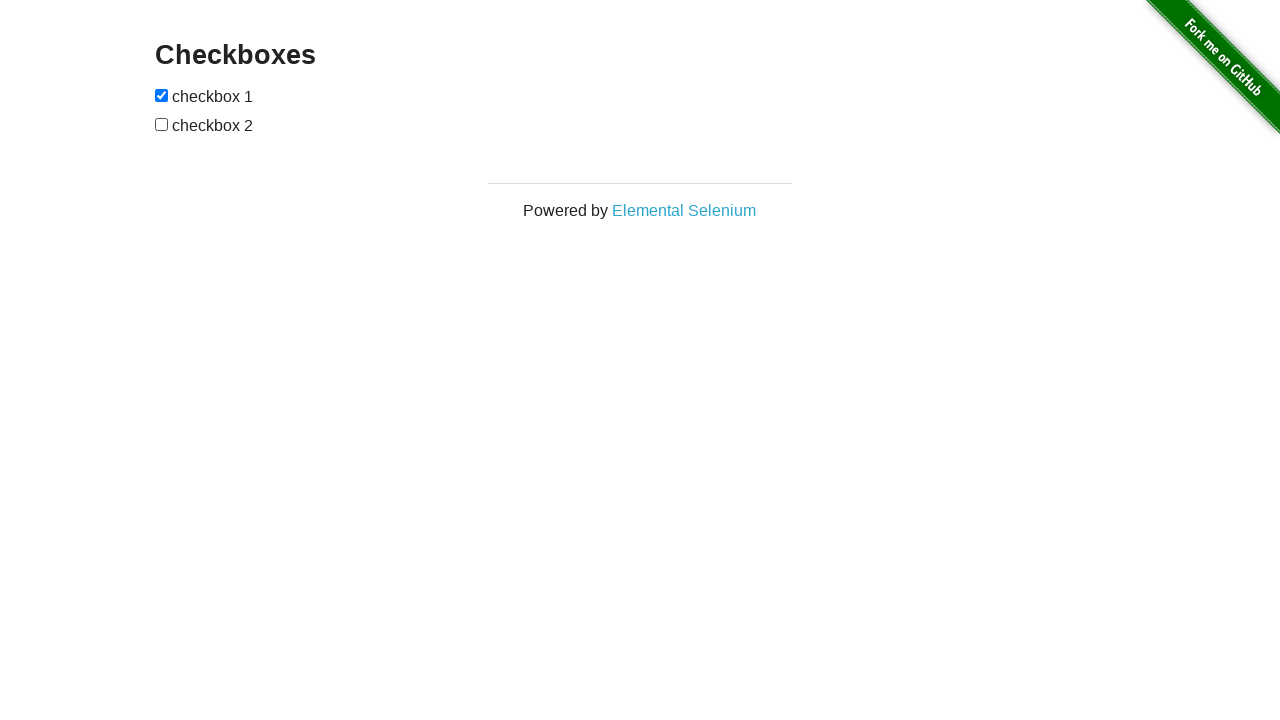